Tests Bootstrap dropdown functionality by clicking the dropdown button and selecting the HTML option from the menu

Starting URL: https://seleniumpractise.blogspot.com/2016/08/bootstrap-dropdown-example-for-selenium.html

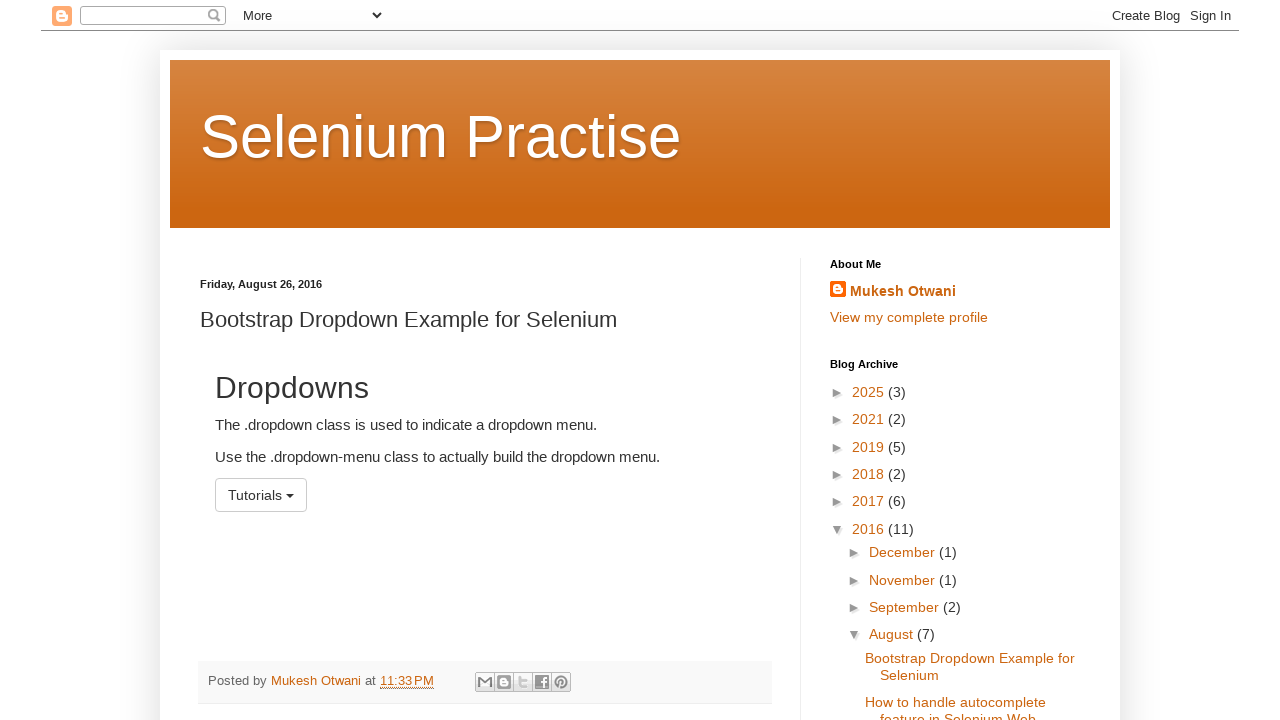

Clicked dropdown button to open menu at (261, 495) on button#menu1
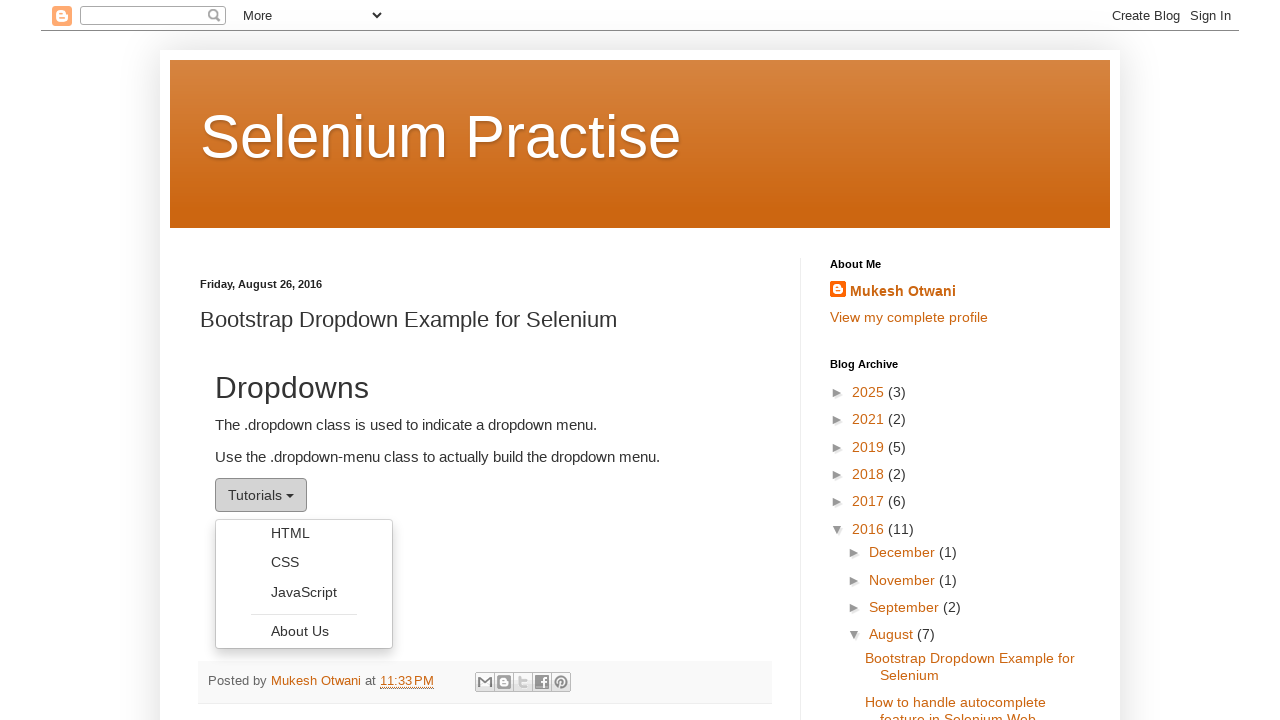

Dropdown menu became visible
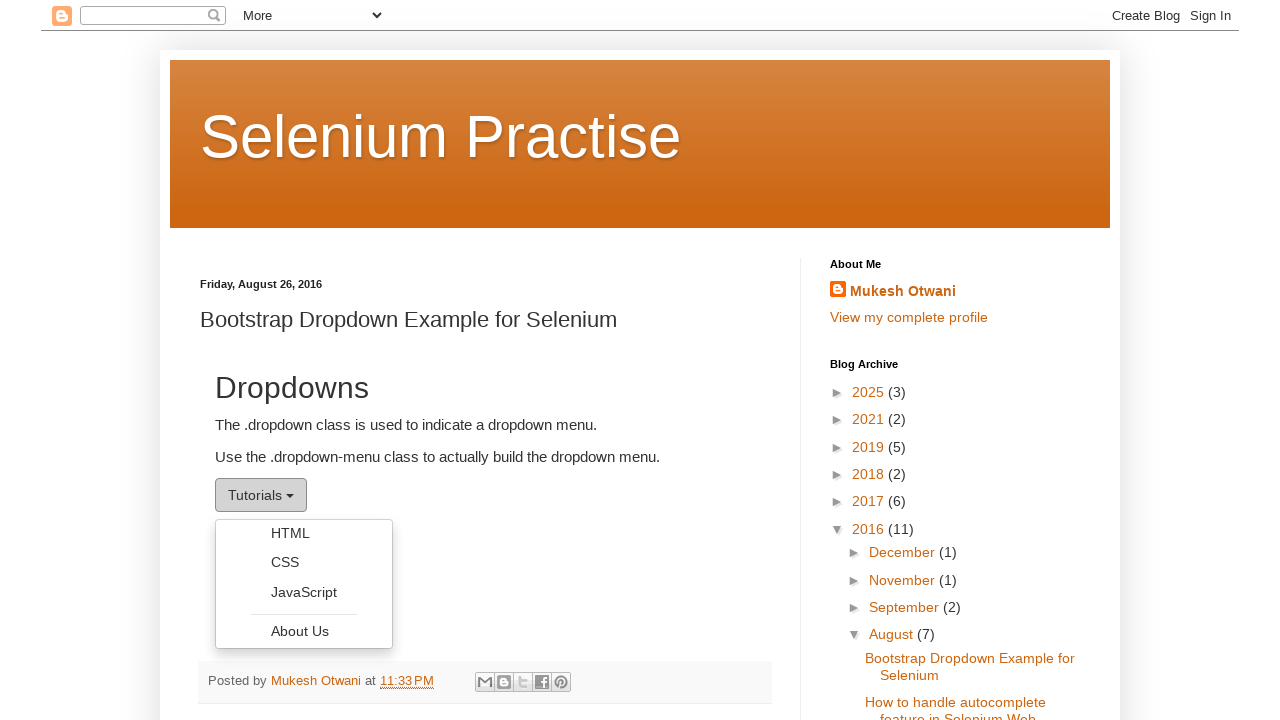

Selected HTML option from dropdown menu at (304, 533) on ul.dropdown-menu li a >> nth=0
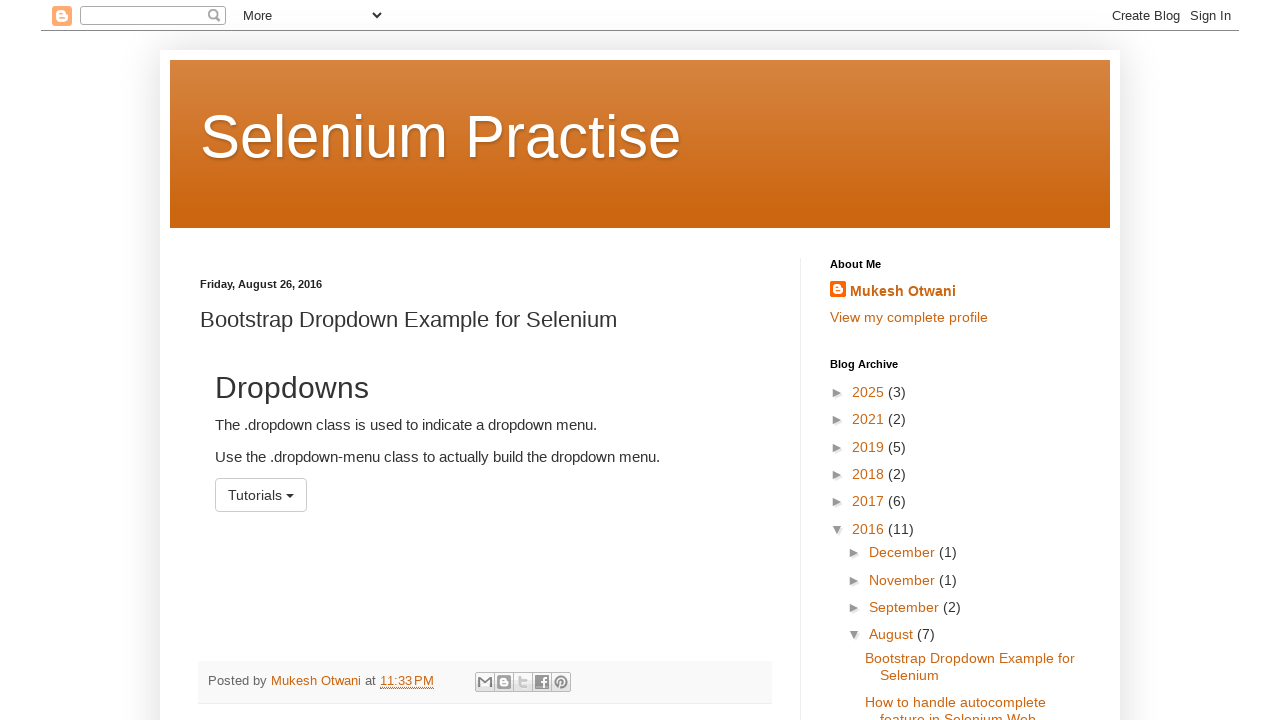

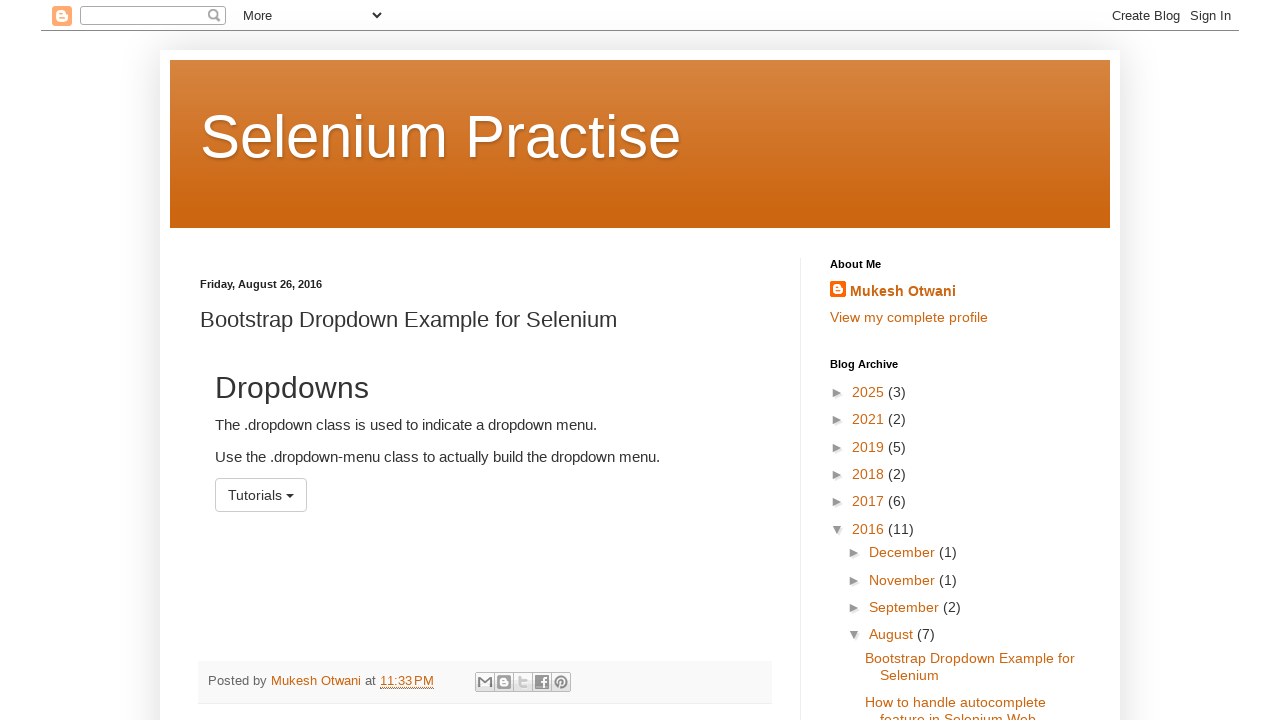